Tests key press functionality by clicking on an input field, pressing a key, and verifying the displayed result shows the correct key was entered.

Starting URL: https://the-internet.herokuapp.com/key_presses

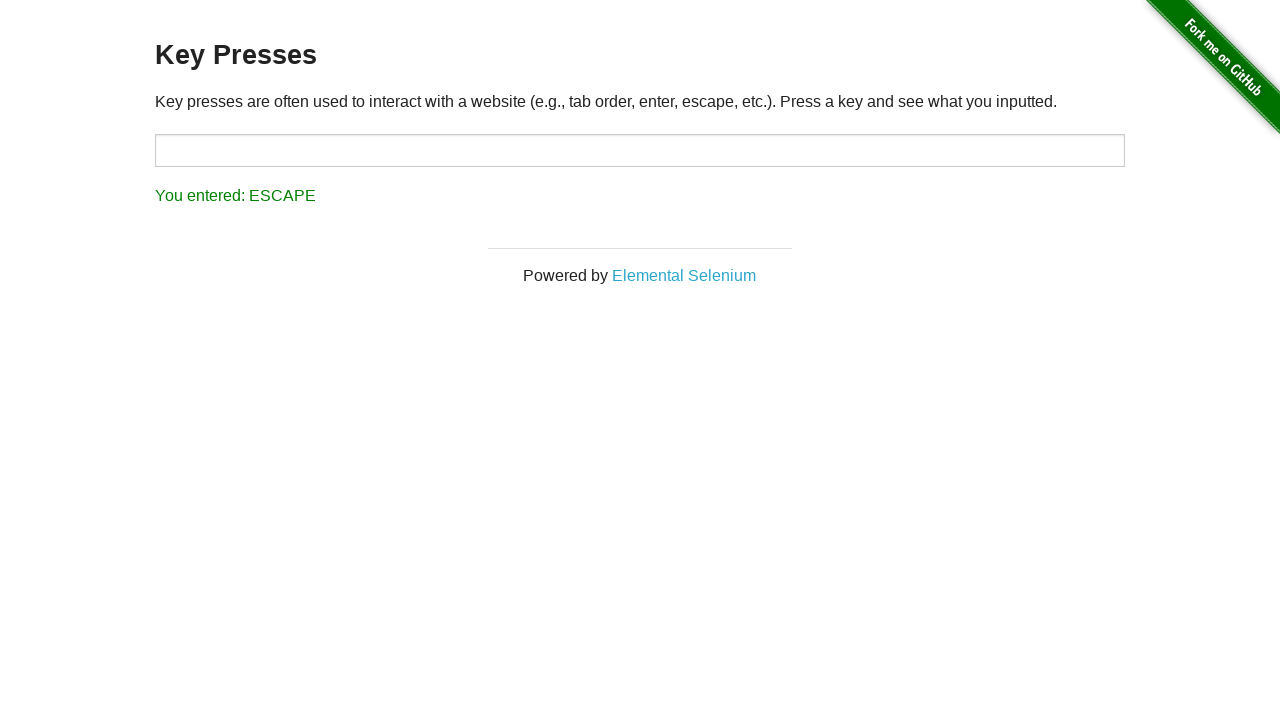

Clicked on the target input field at (640, 150) on #target
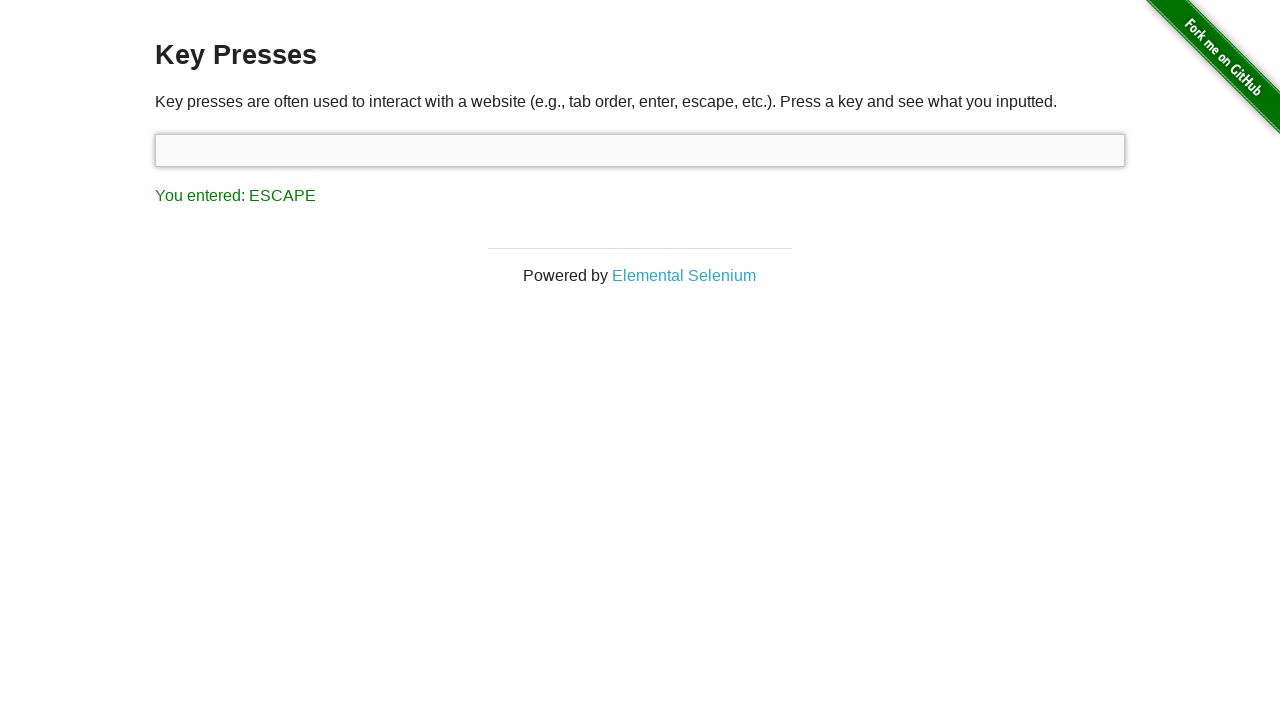

Pressed 'q' key
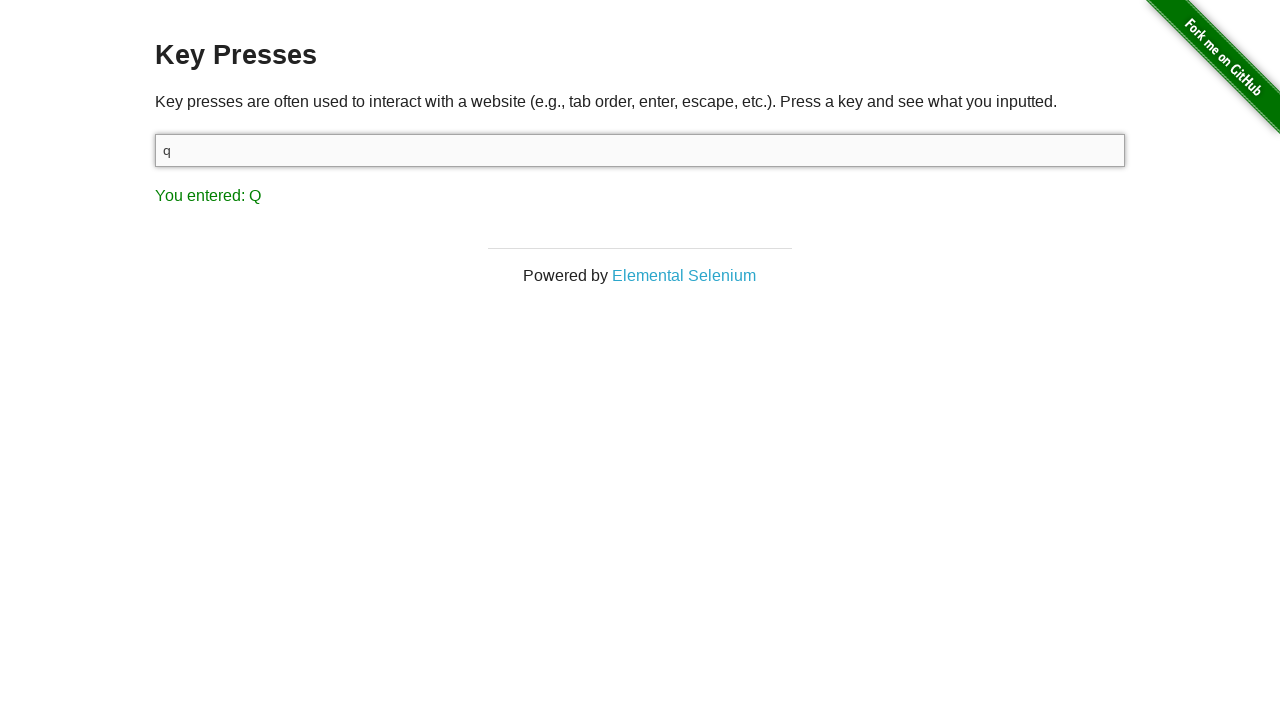

Result element loaded
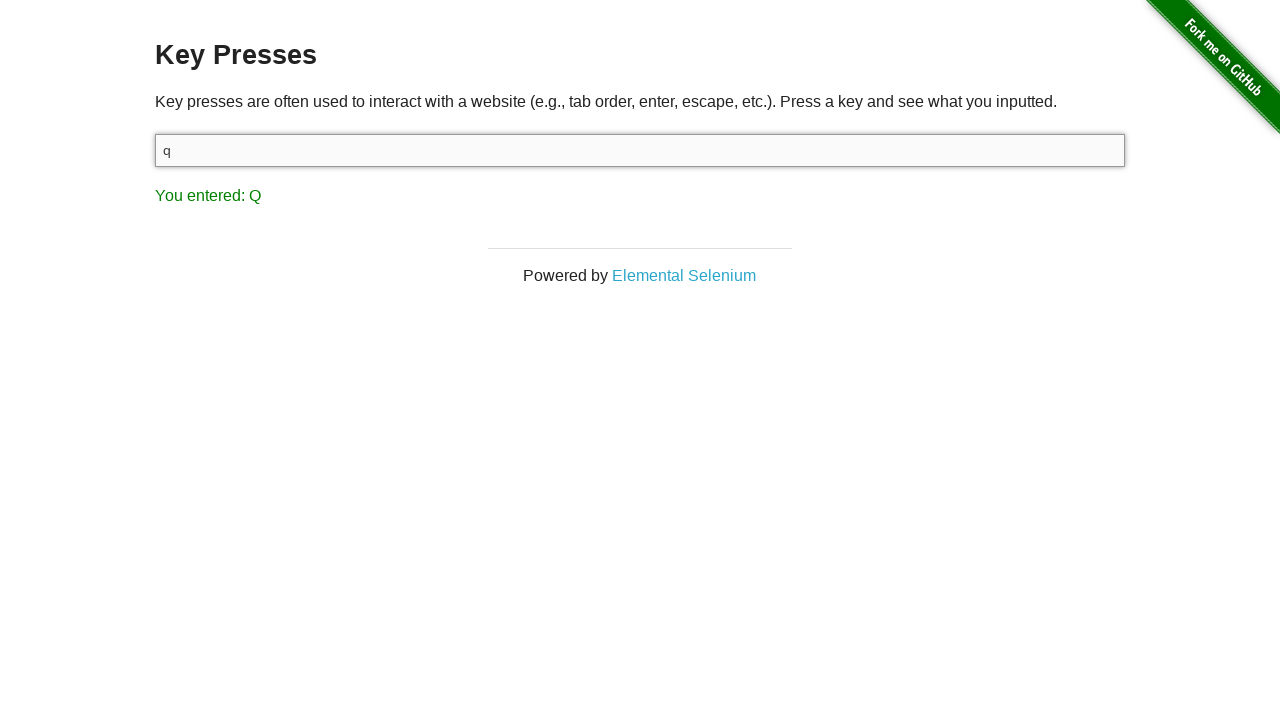

Located result text element
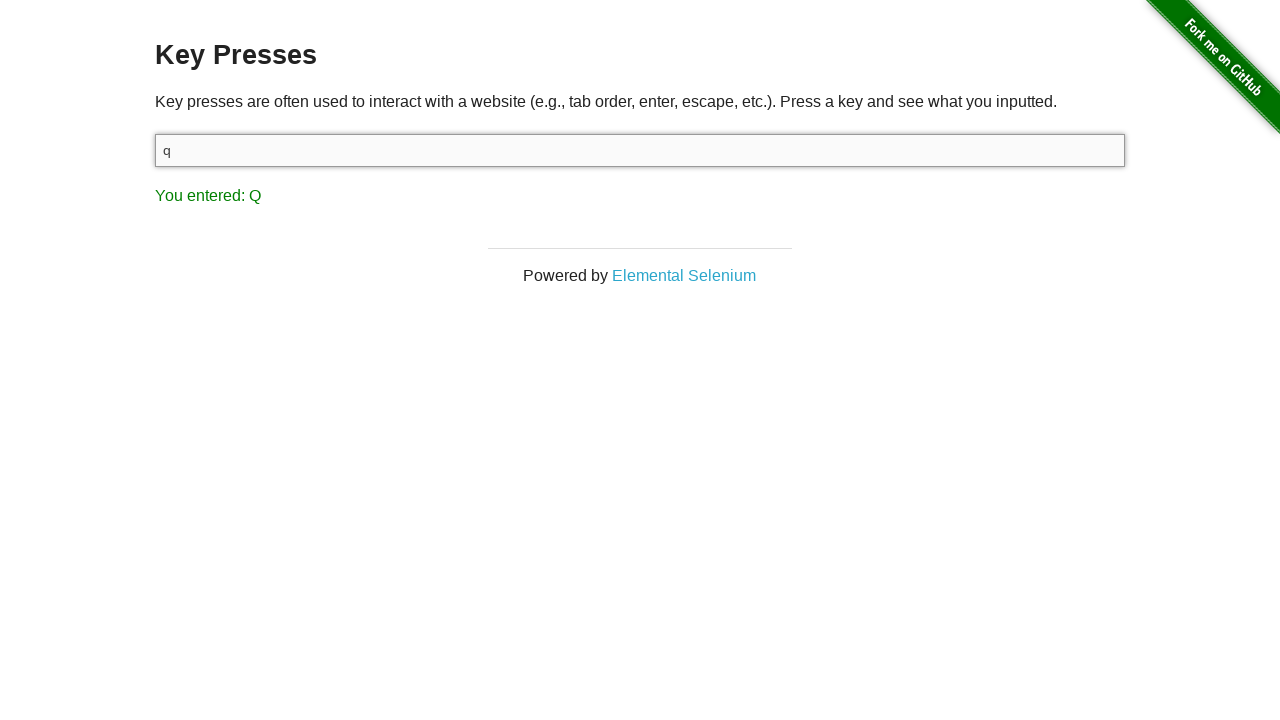

Result text became visible
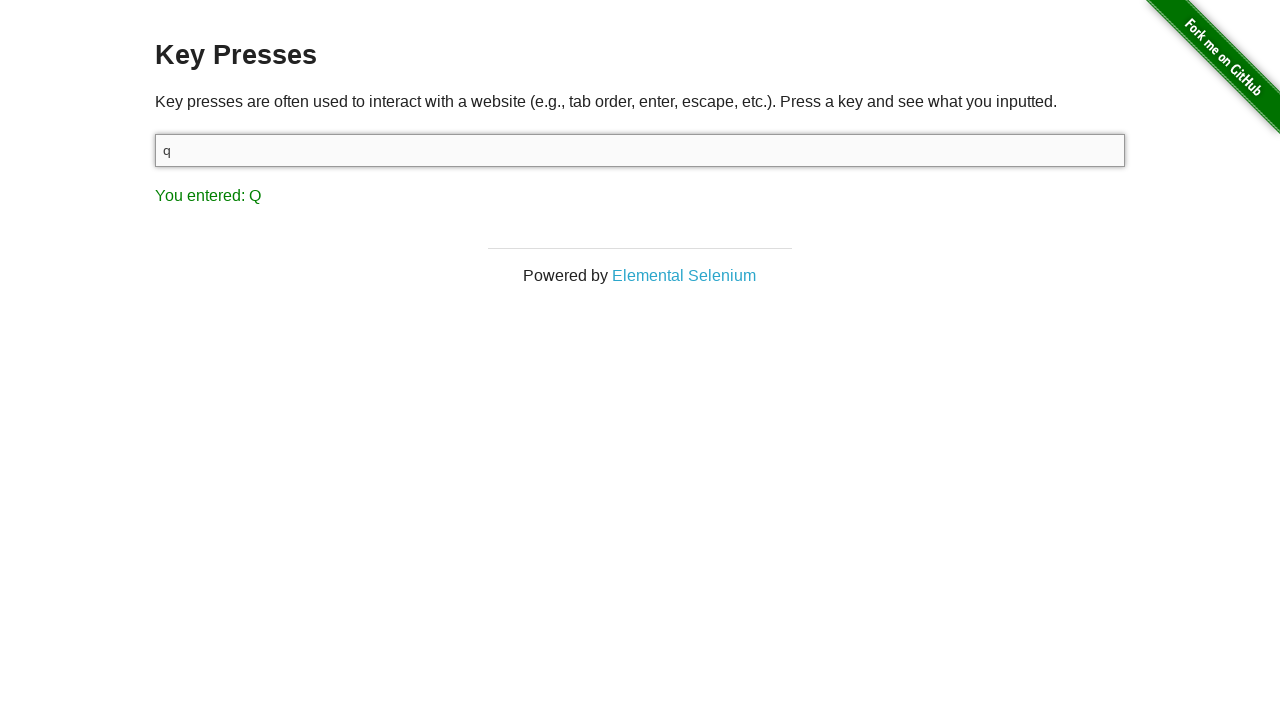

Verified result text contains 'You entered: Q'
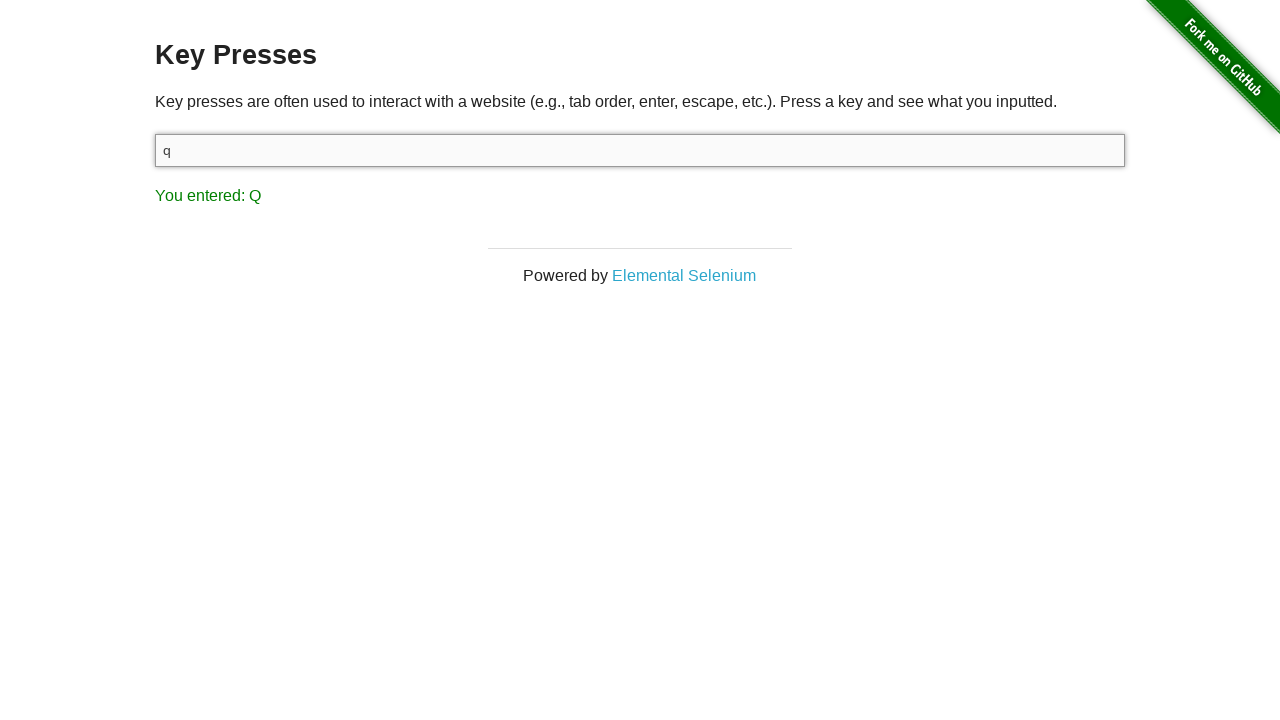

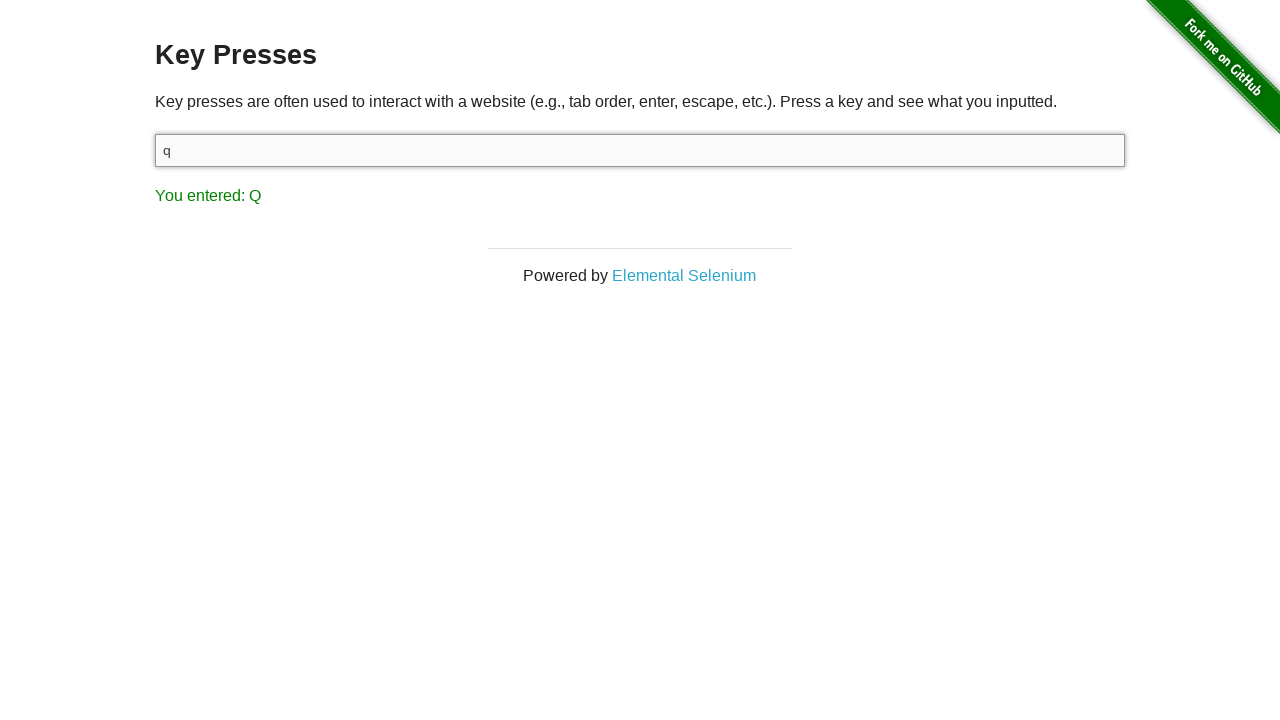